Opens a URL in the main window, then opens a second URL in a new browser window

Starting URL: https://www.opencart.com/

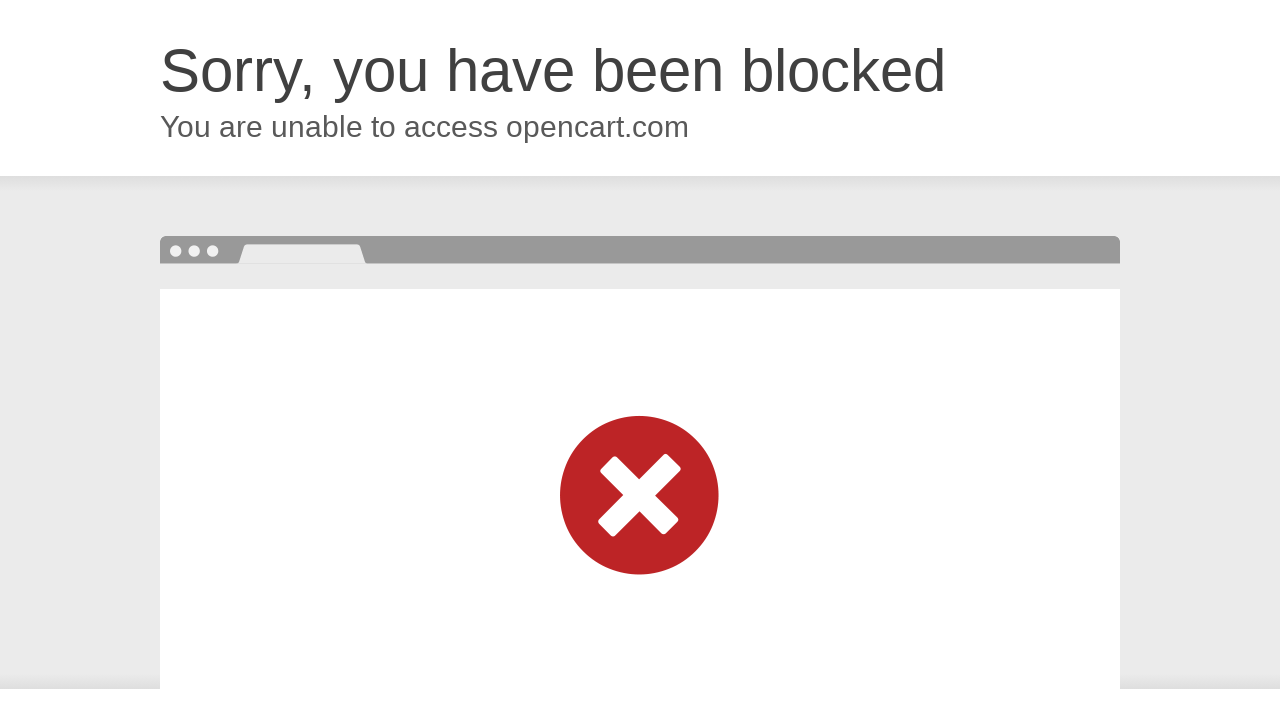

Opened new browser tab/window
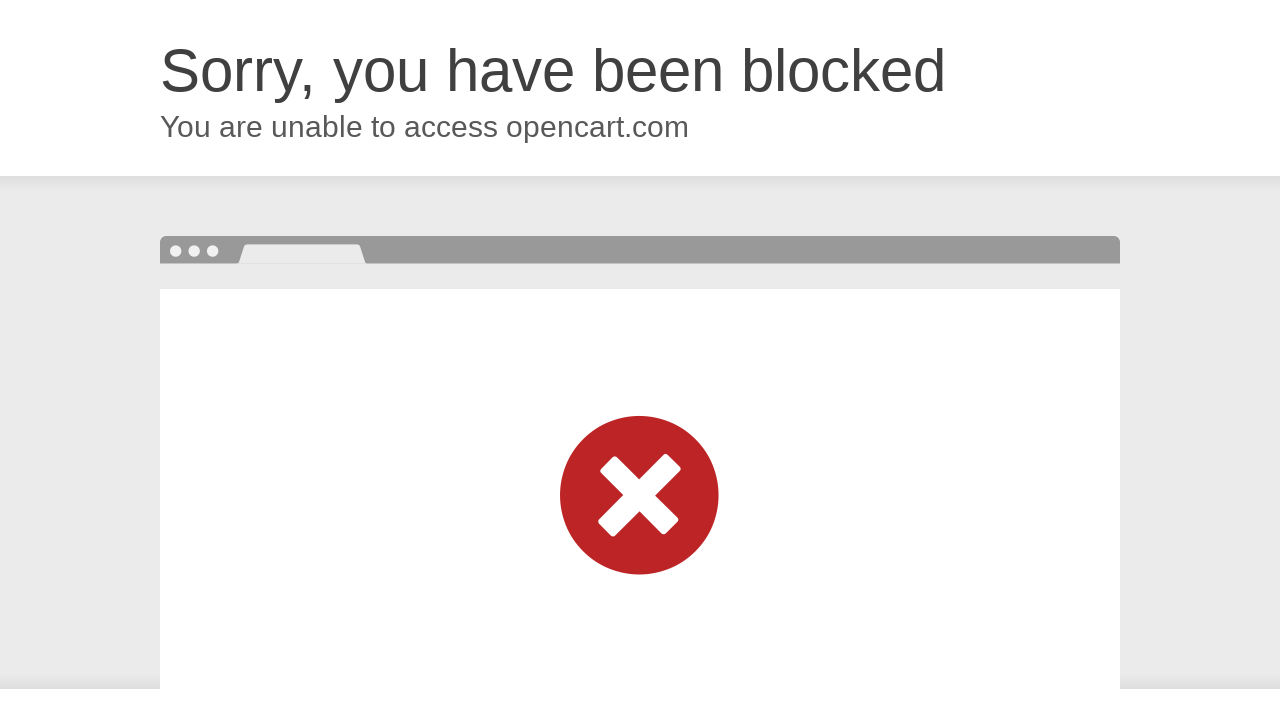

Navigated to https://orangehrm.com/ in new window
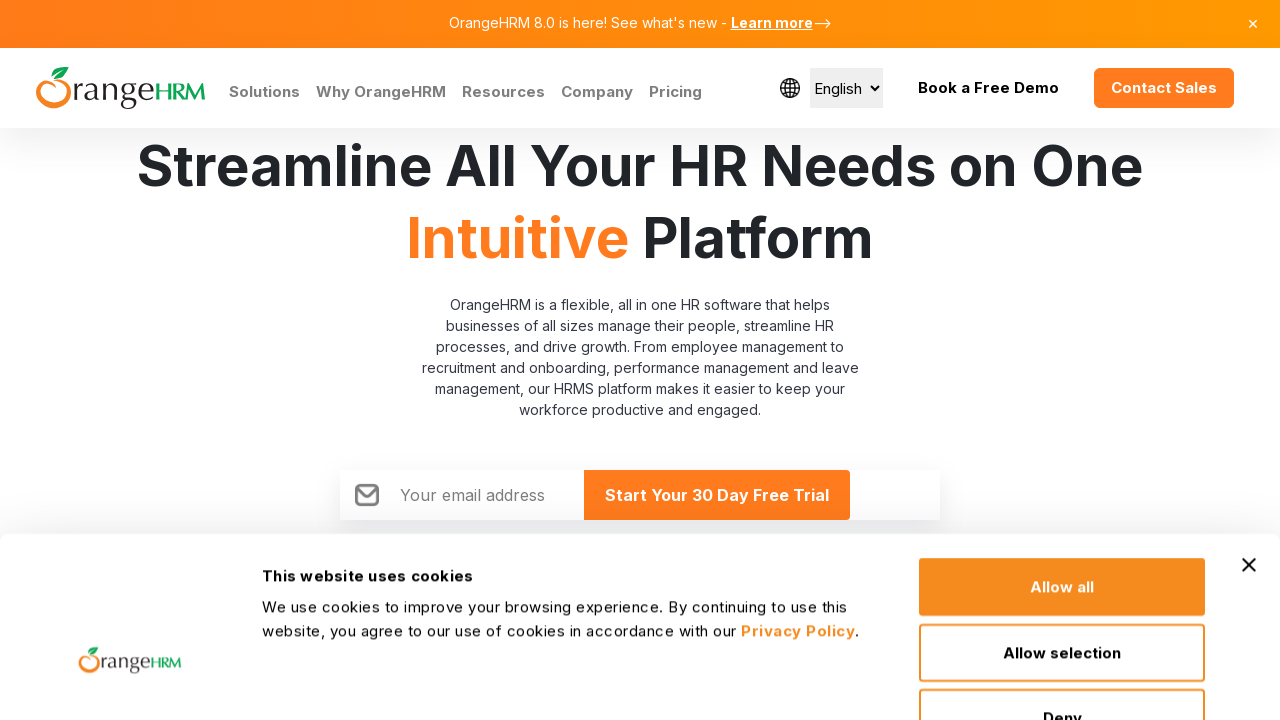

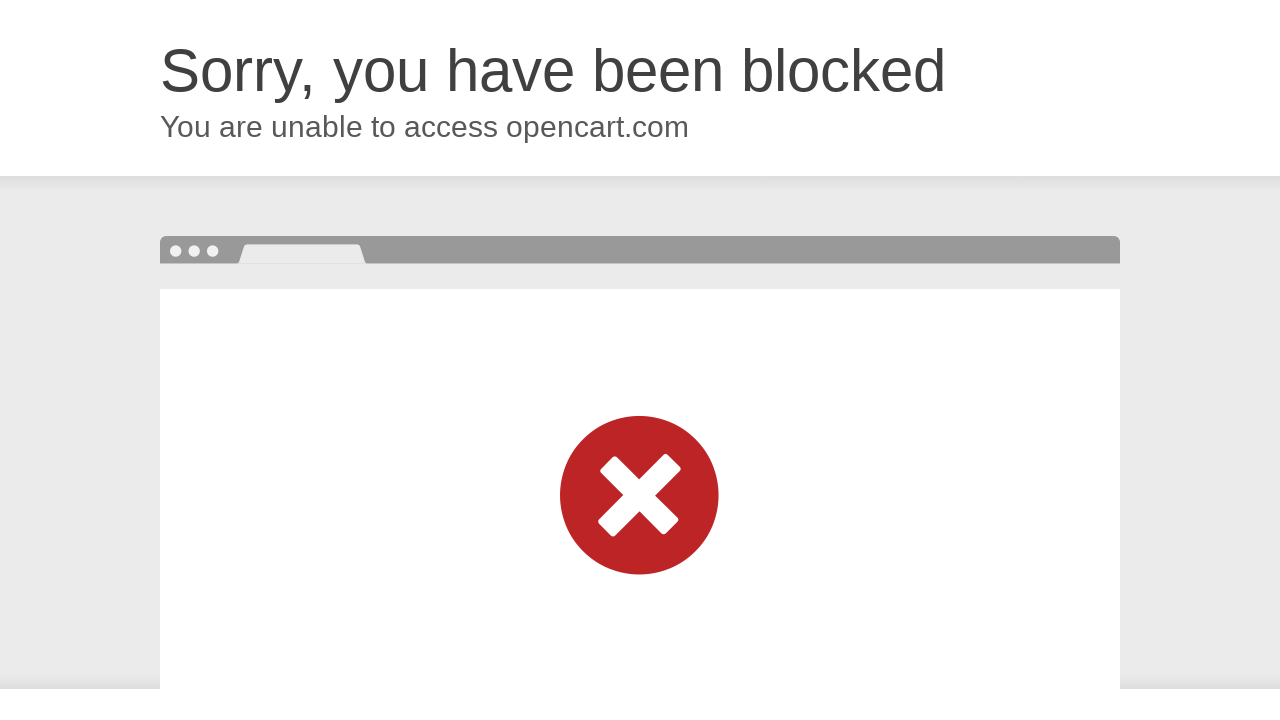